Tests Dynamic Controls page by removing and adding a checkbox element

Starting URL: https://the-internet.herokuapp.com

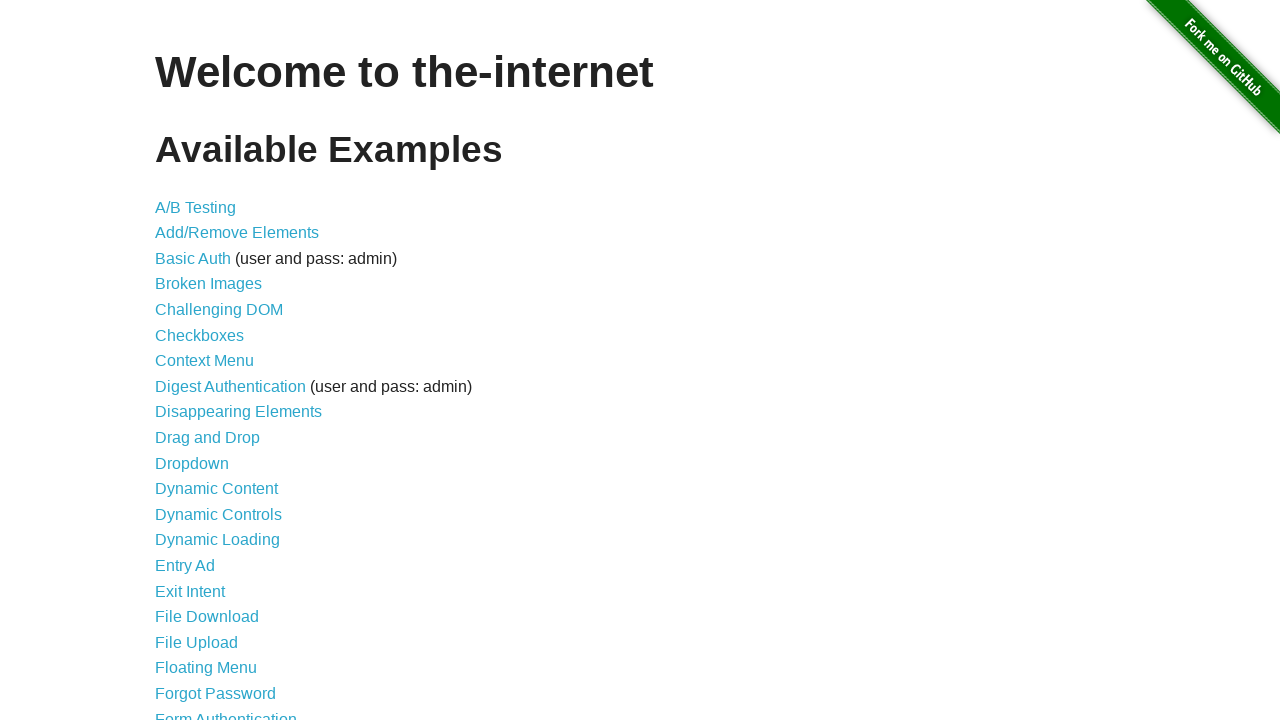

Clicked on Dynamic Controls link at (218, 514) on a:text('Dynamic Controls')
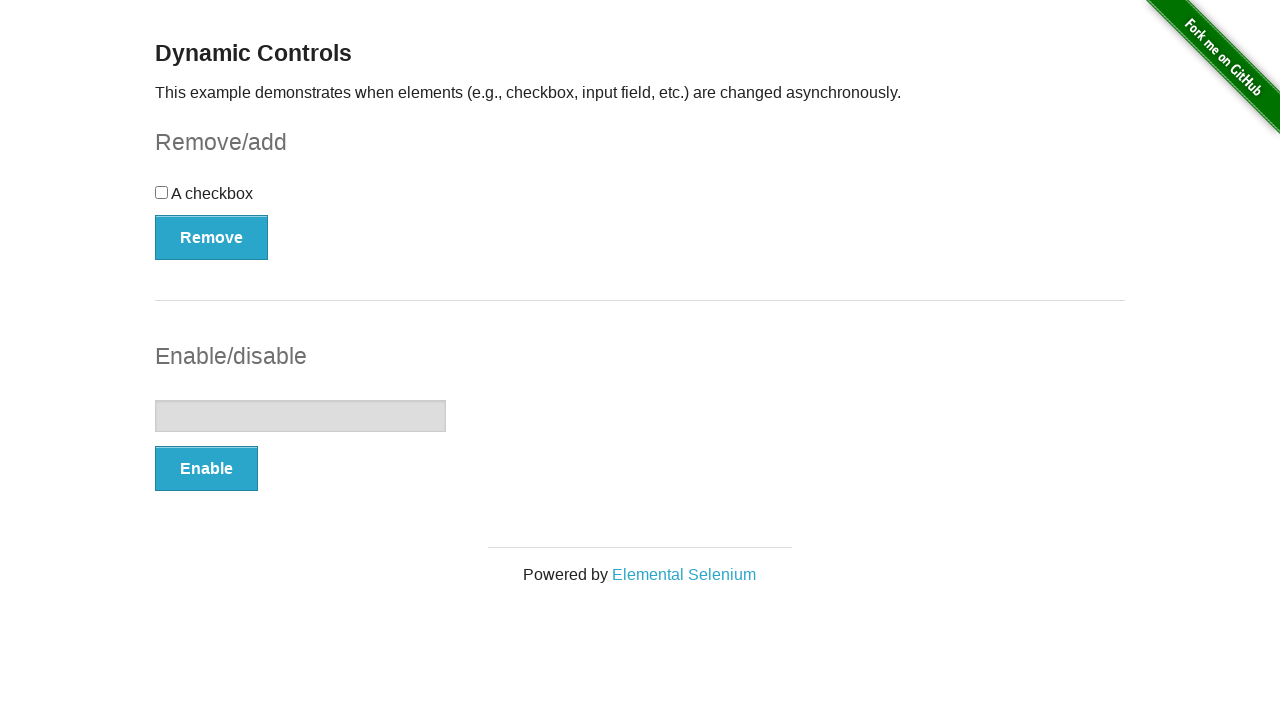

Dynamic Controls page loaded successfully
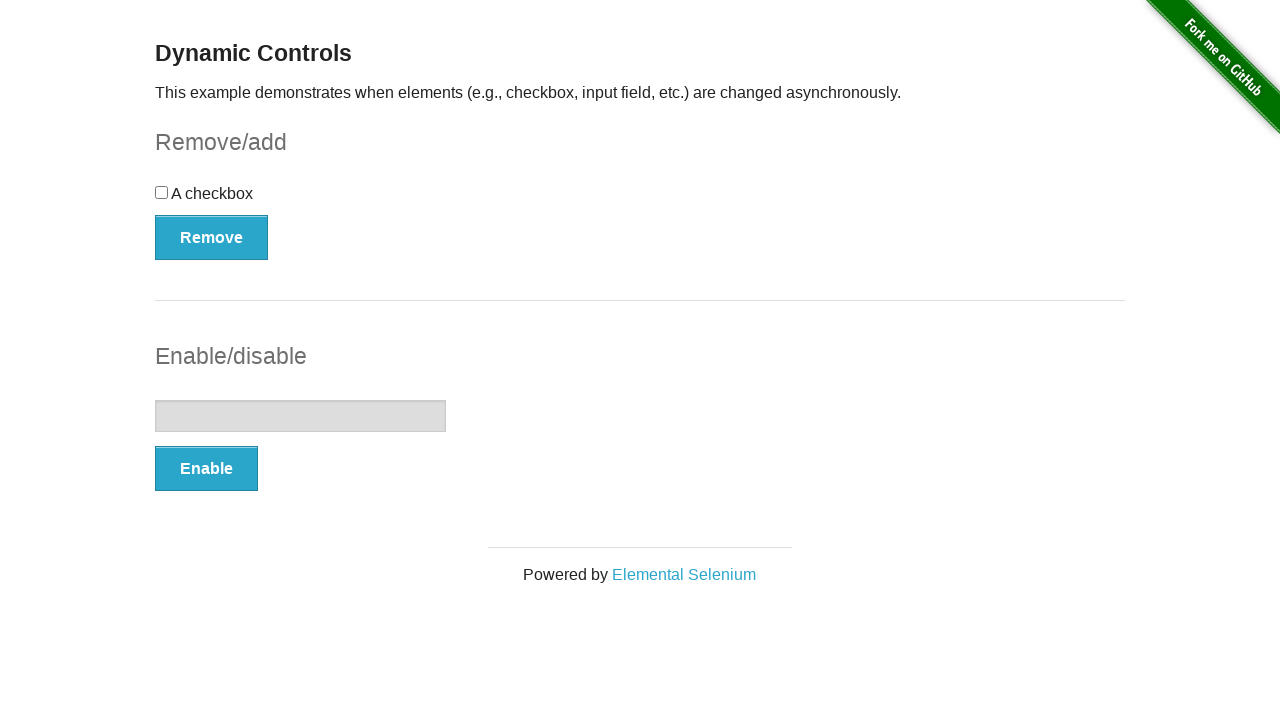

Clicked Remove button to remove checkbox element at (212, 237) on button:text('Remove')
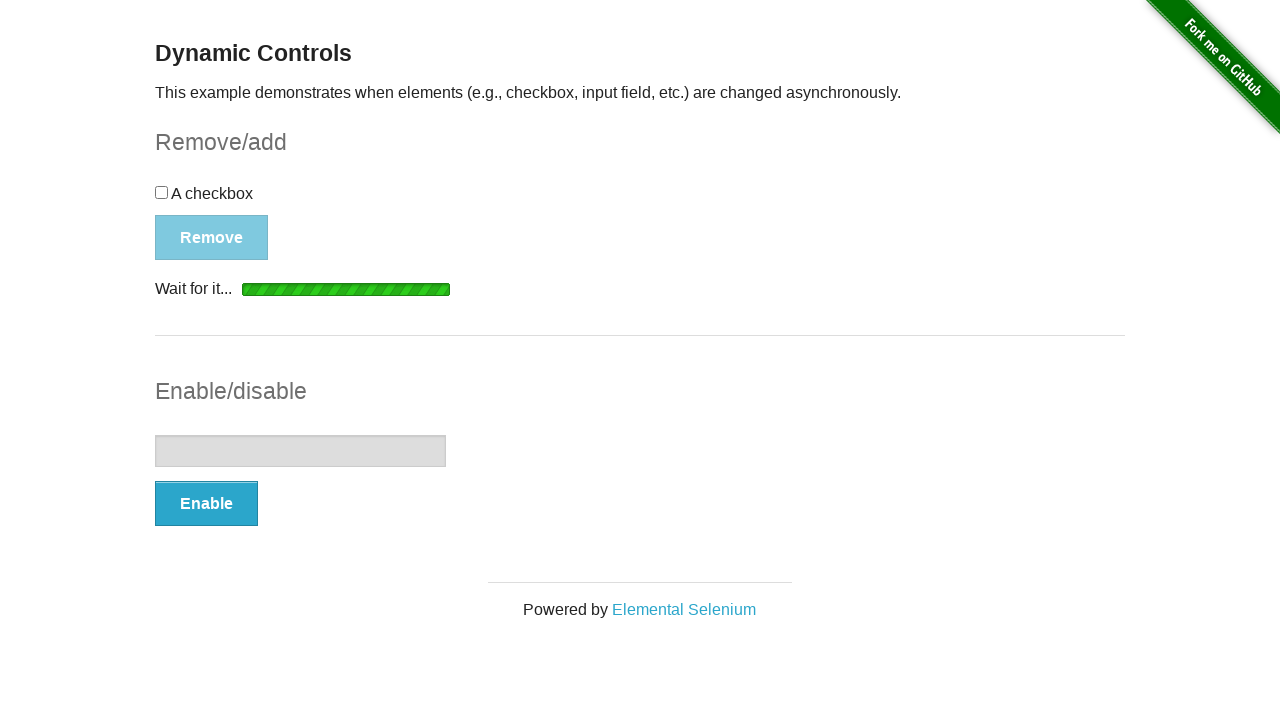

Checkbox successfully removed, confirmation message appeared
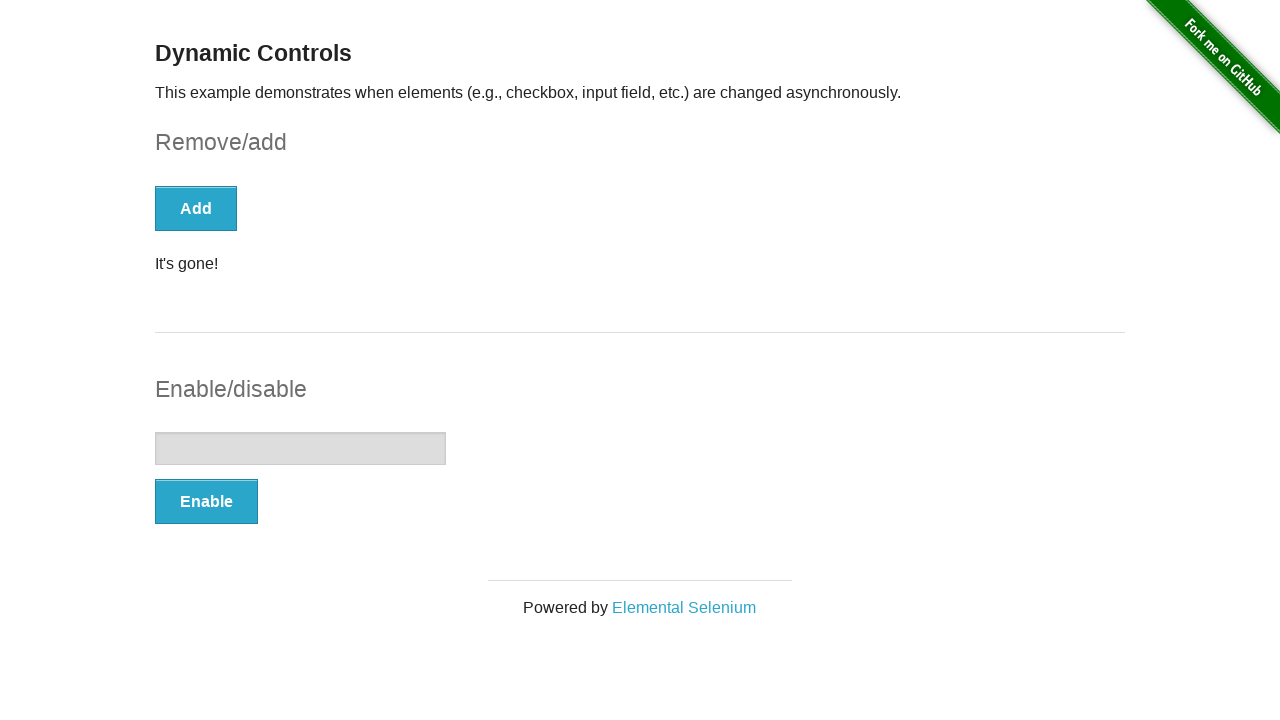

Clicked Add button to re-add checkbox element at (196, 208) on button:text('Add')
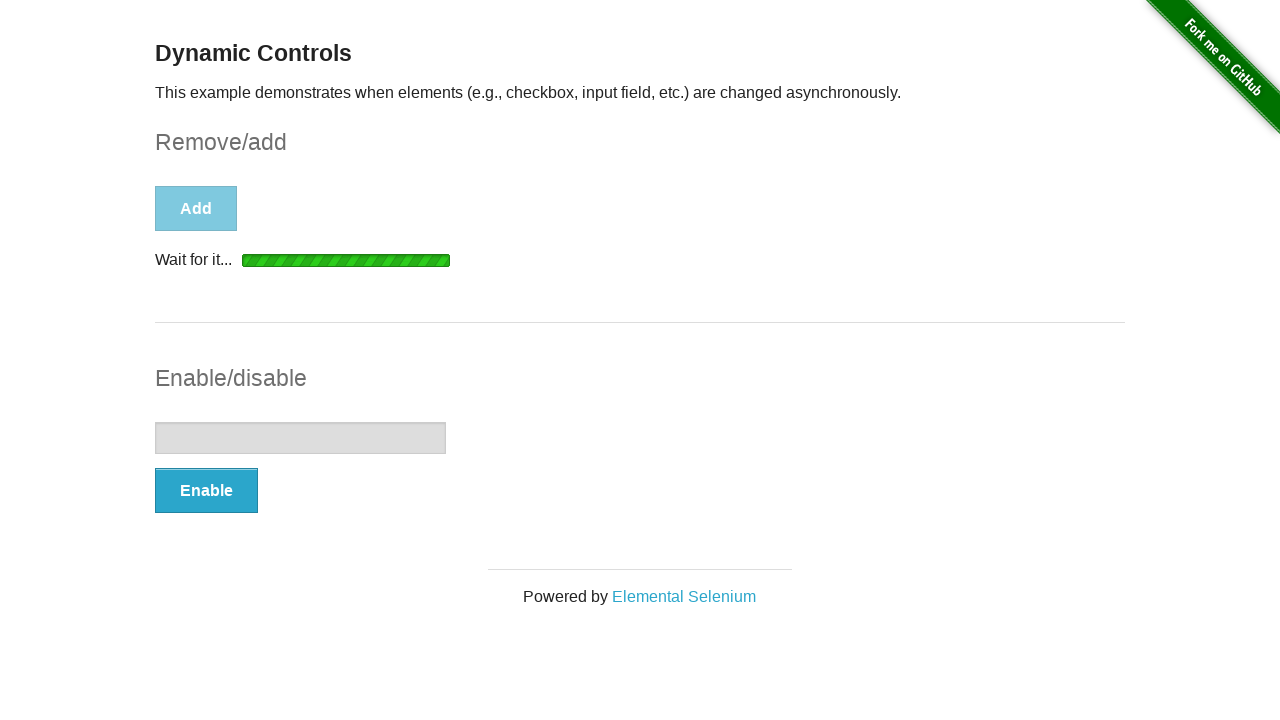

Checkbox successfully re-added, confirmation message appeared
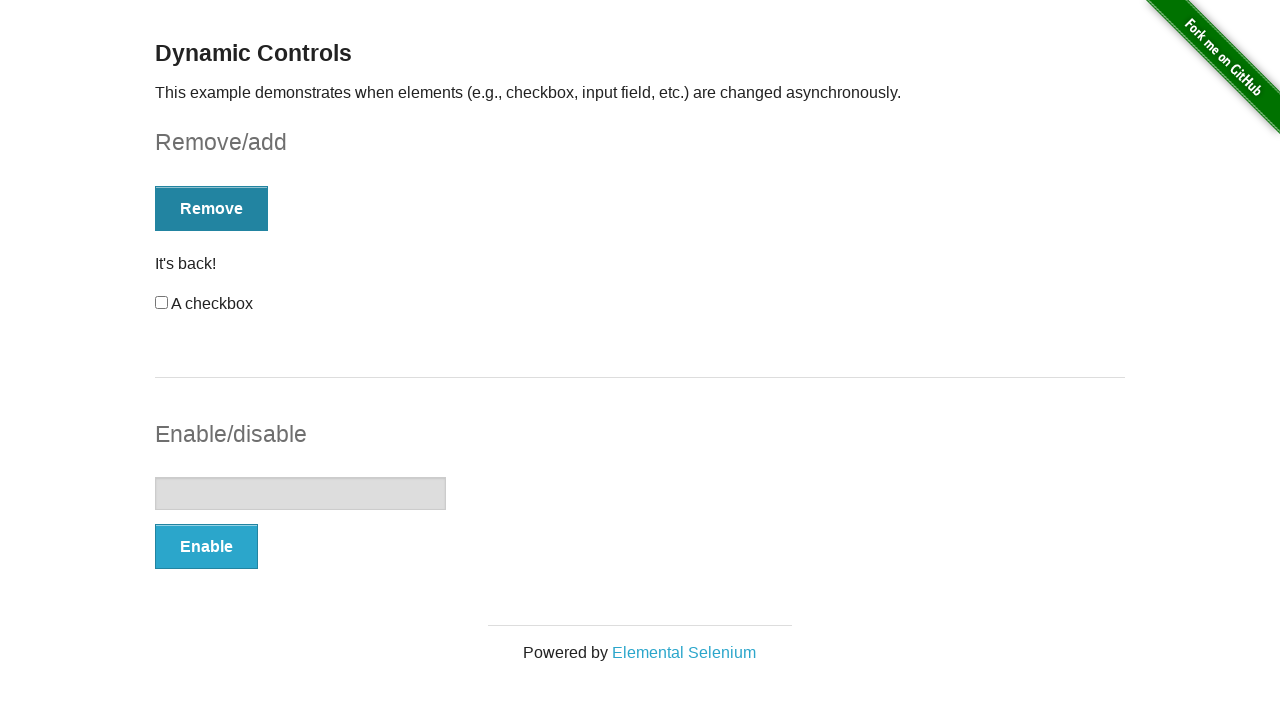

Checkbox element is now visible and ready for interaction
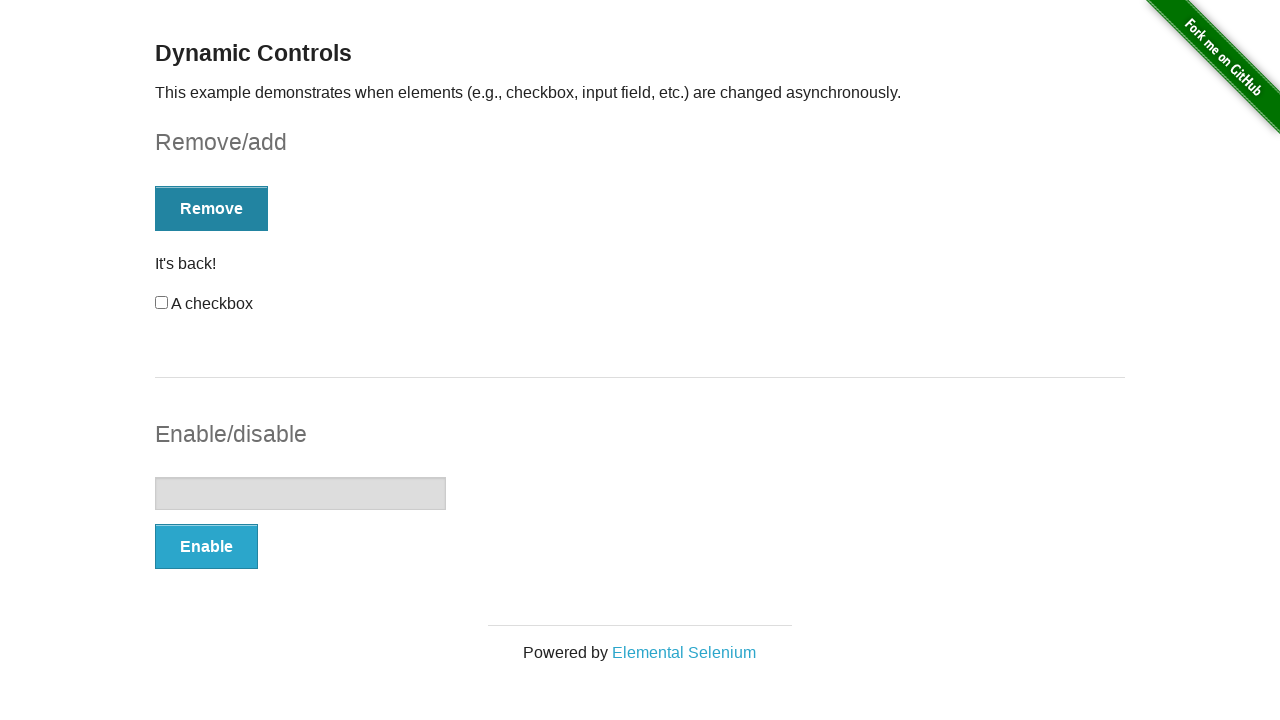

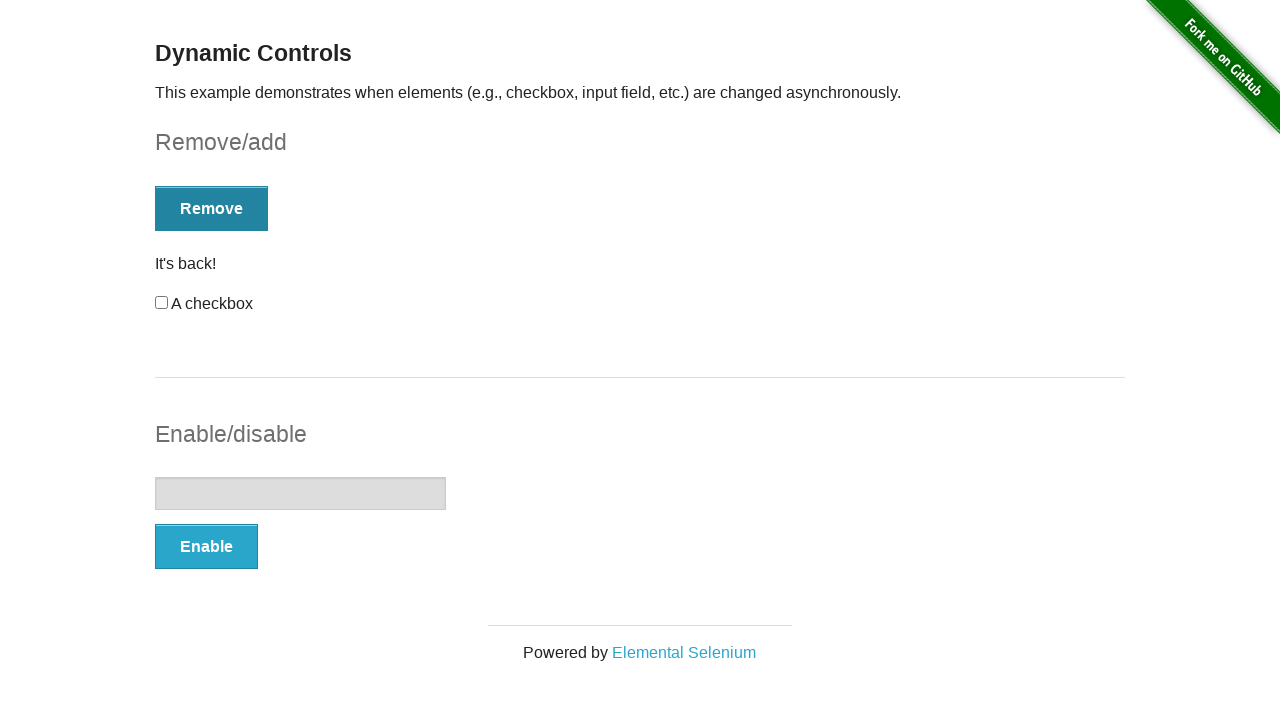